Tests a math challenge page by reading a value from the page, calculating a mathematical formula (log of absolute value of 12 times sine of x), entering the result, and interacting with a checkbox.

Starting URL: http://suninjuly.github.io/math.html

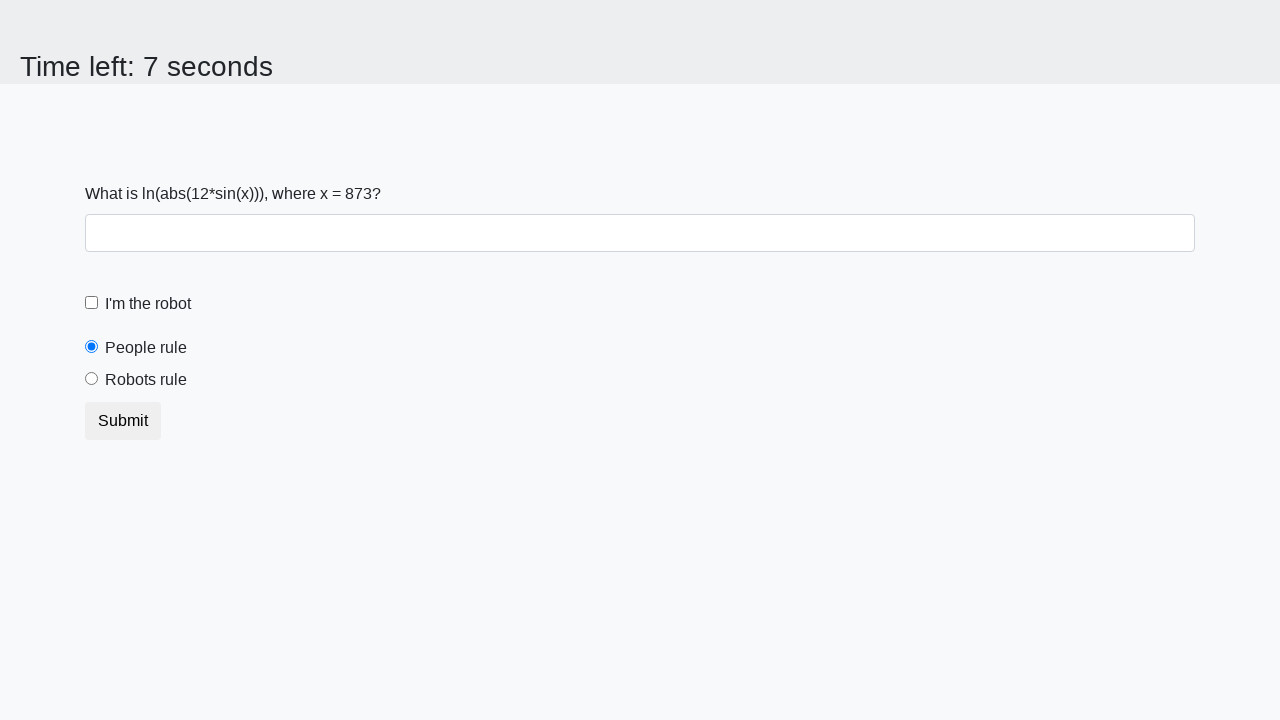

Located the x value input element
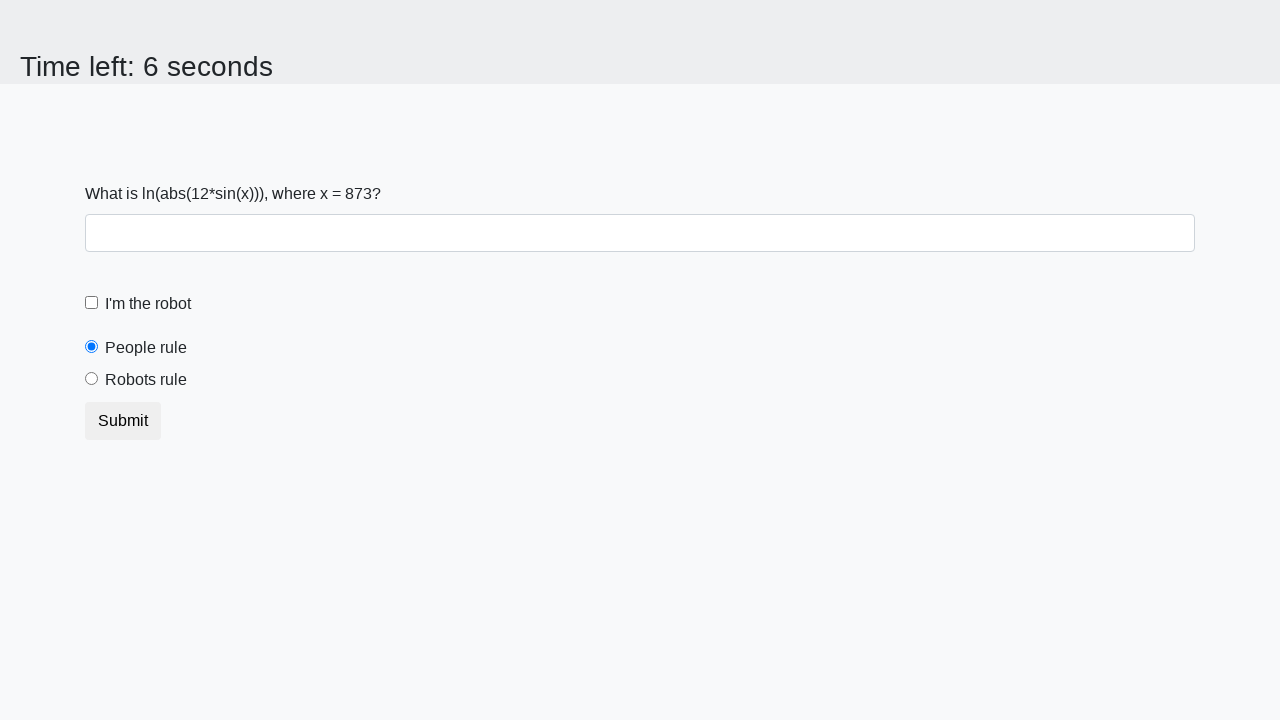

Read x value from page: 873
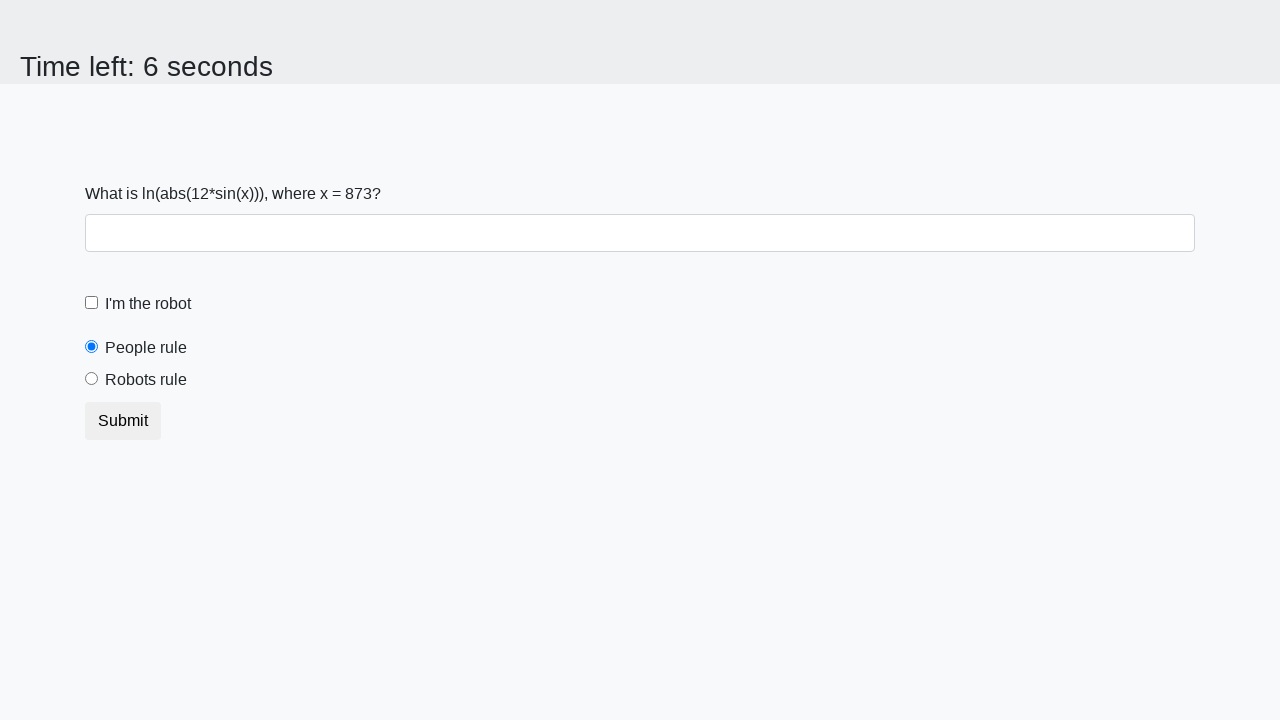

Calculated formula result: log(abs(12 * sin(873))) = 1.448857276211321
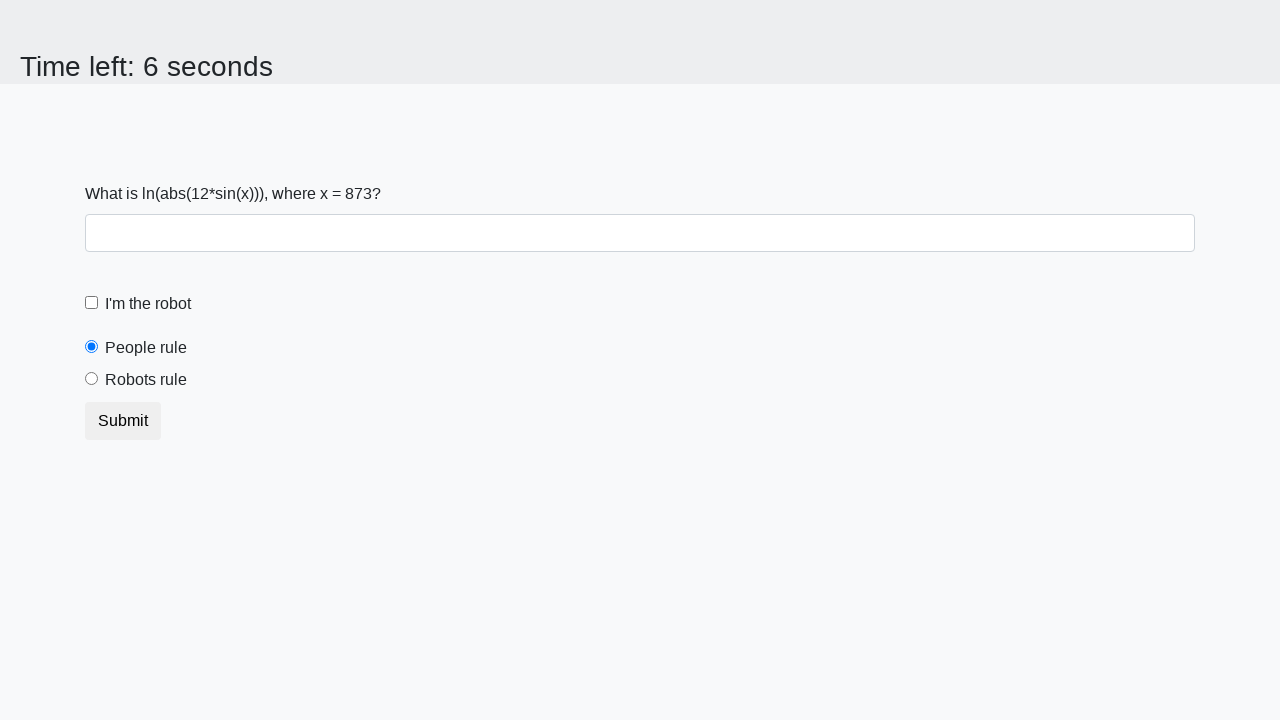

Filled answer field with calculated value: 1.448857276211321 on #answer
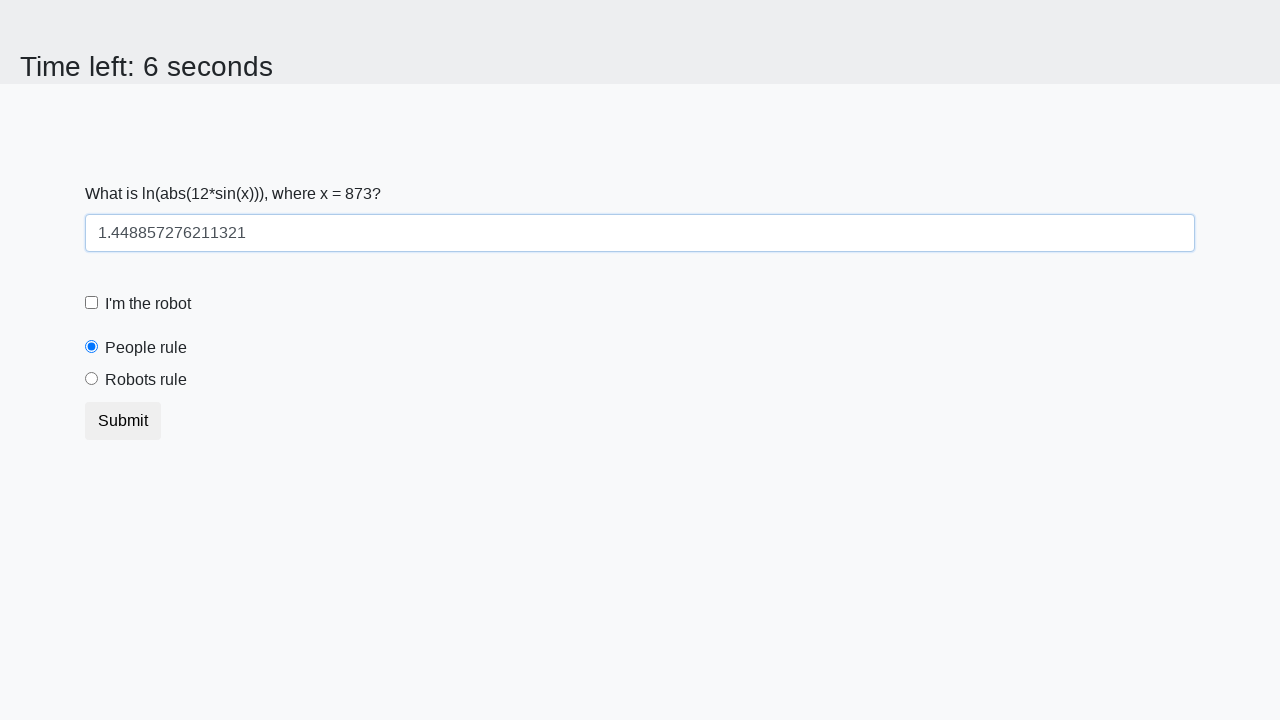

Clicked robot checkbox at (148, 304) on label[for='robotCheckbox']
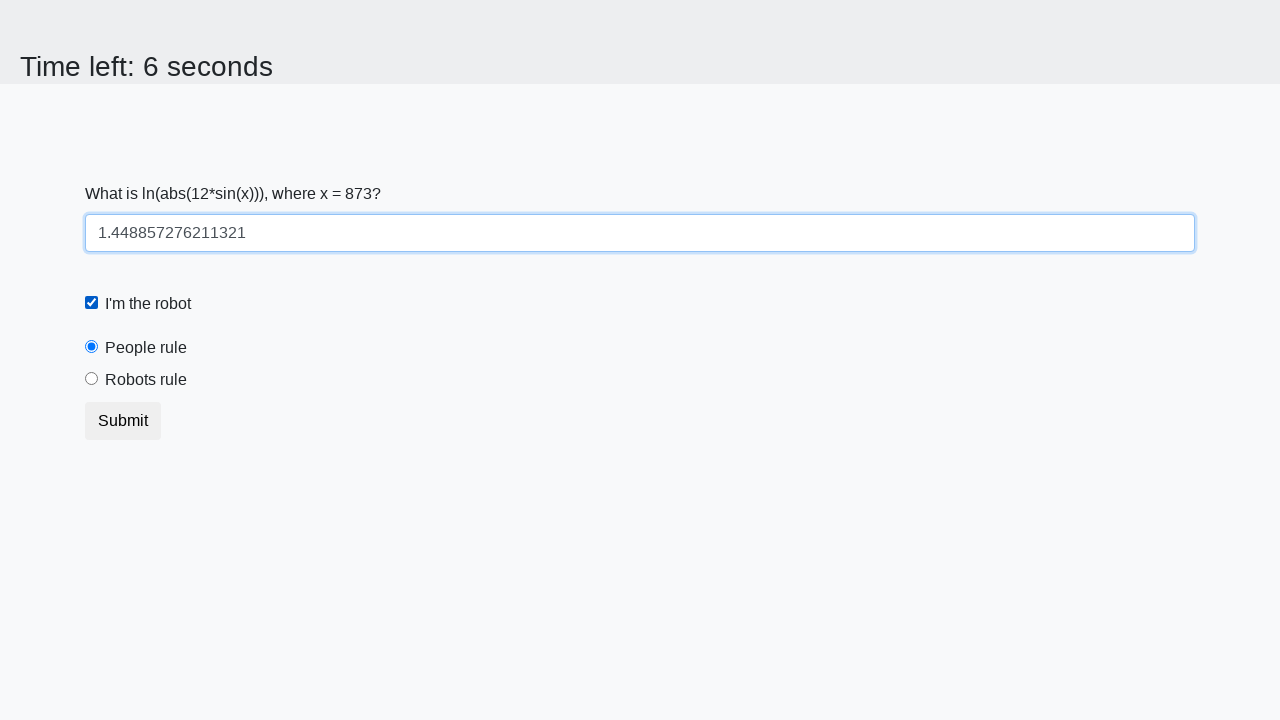

Clicked submit button to complete math challenge at (123, 421) on button.btn
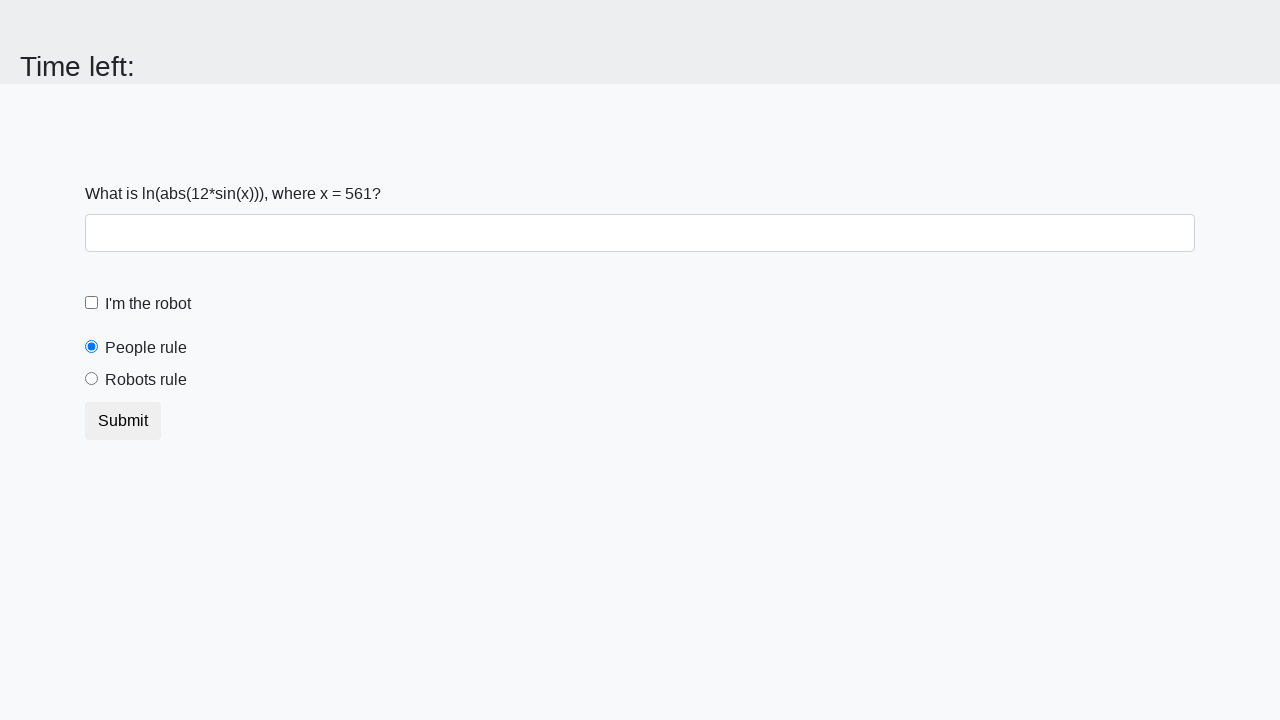

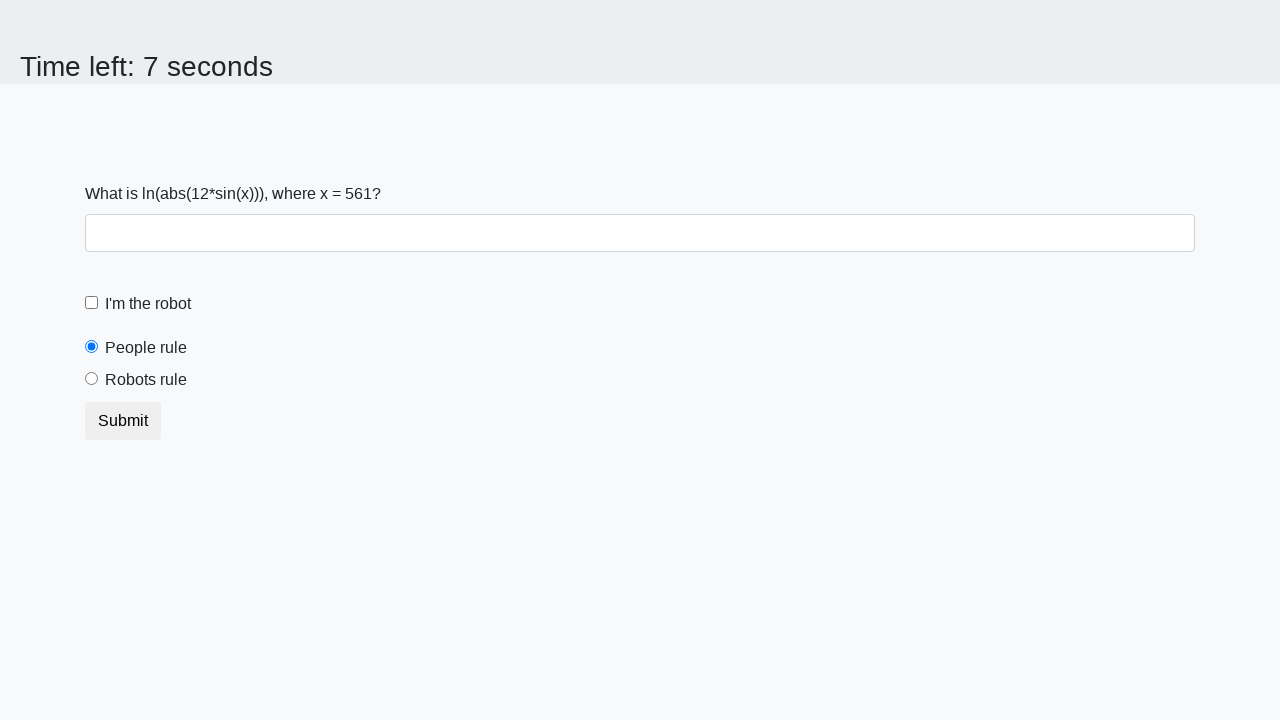